Solves a simple math captcha by extracting numbers from the captcha text, calculating the sum, and entering the result

Starting URL: https://www.jqueryscript.net/demo/Simple-Math-Captcha-Plugin-for-jQuery-ebcaptcha/demo/

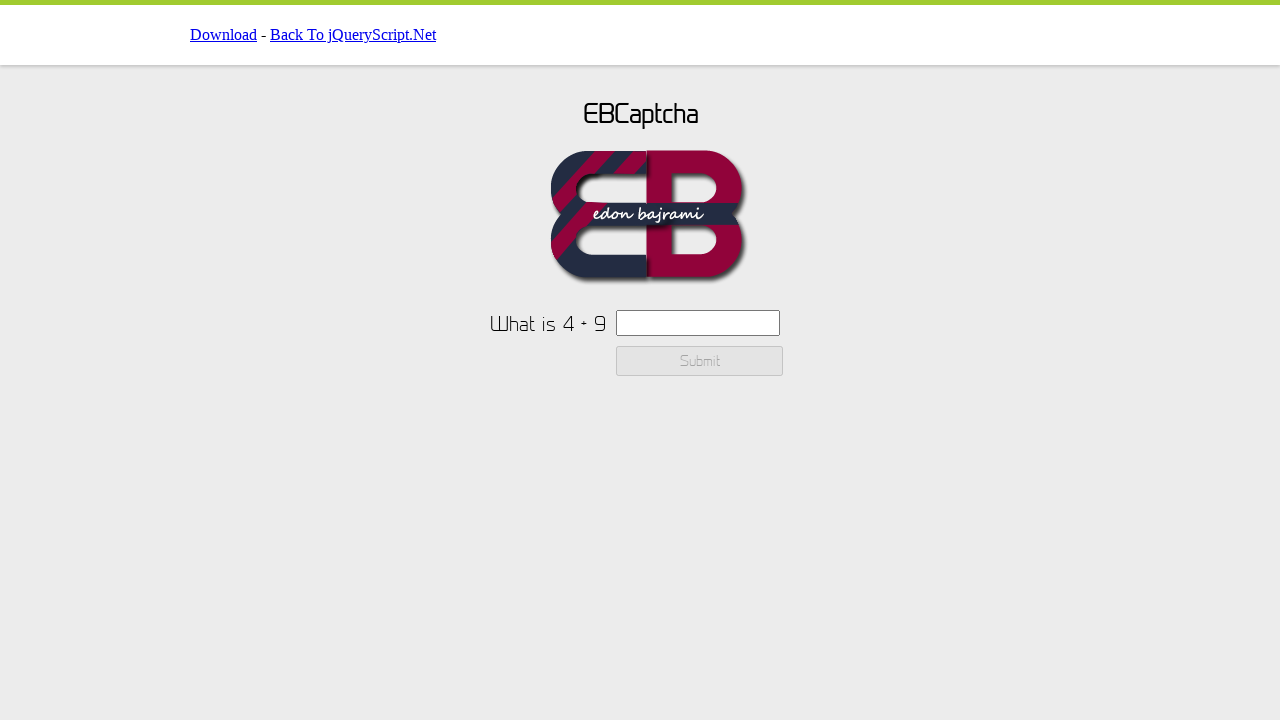

Retrieved captcha text containing math problem
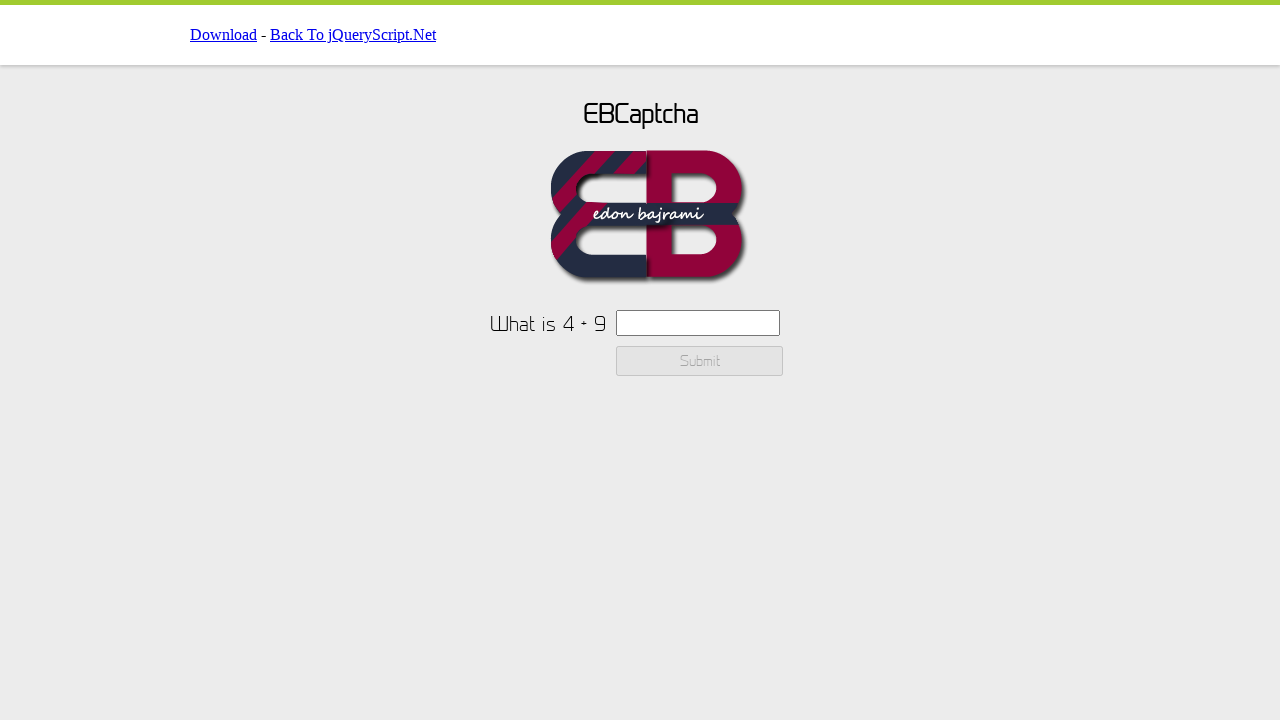

Extracted numbers from captcha text: ['4', '9']
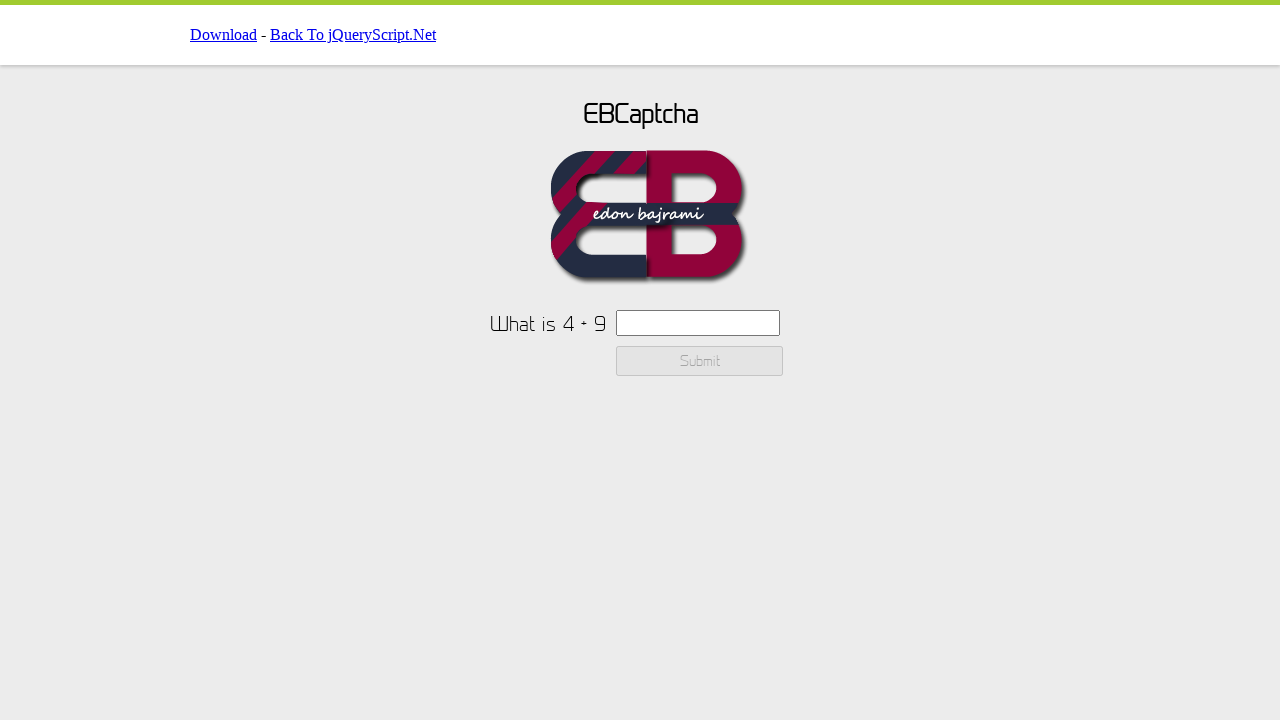

Parsed math problem: 4 + 9
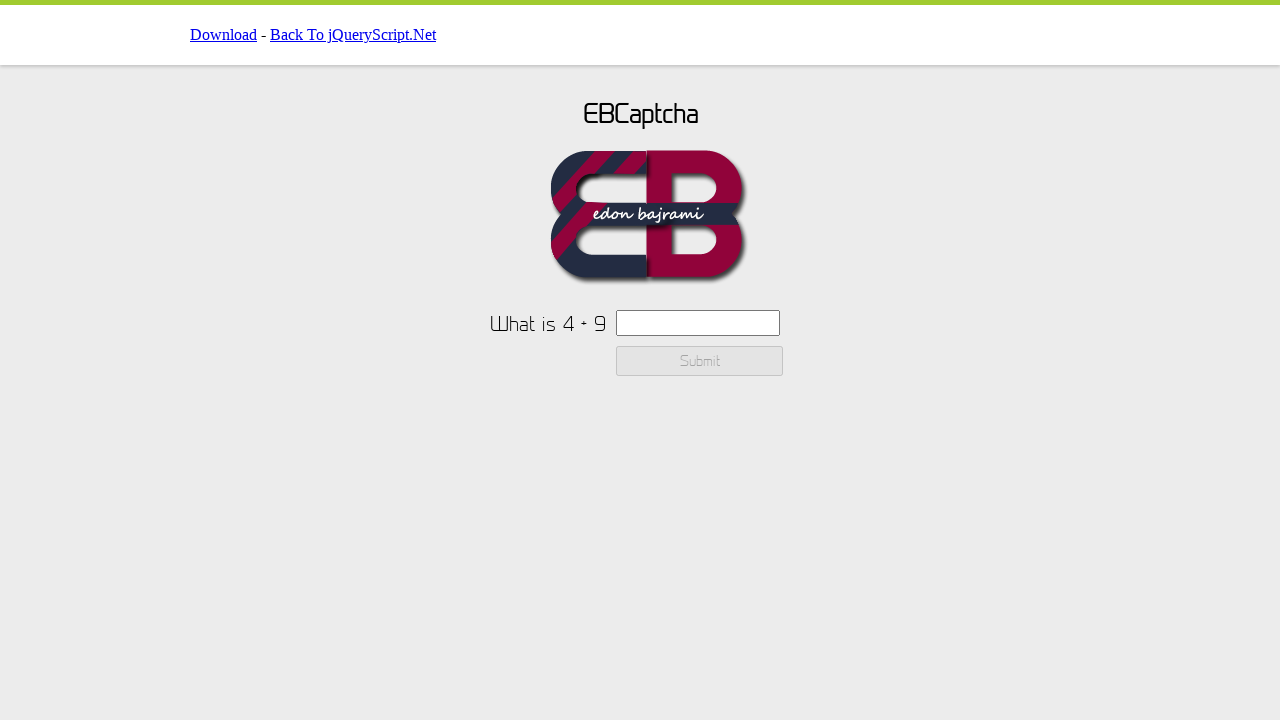

Calculated sum result: 13
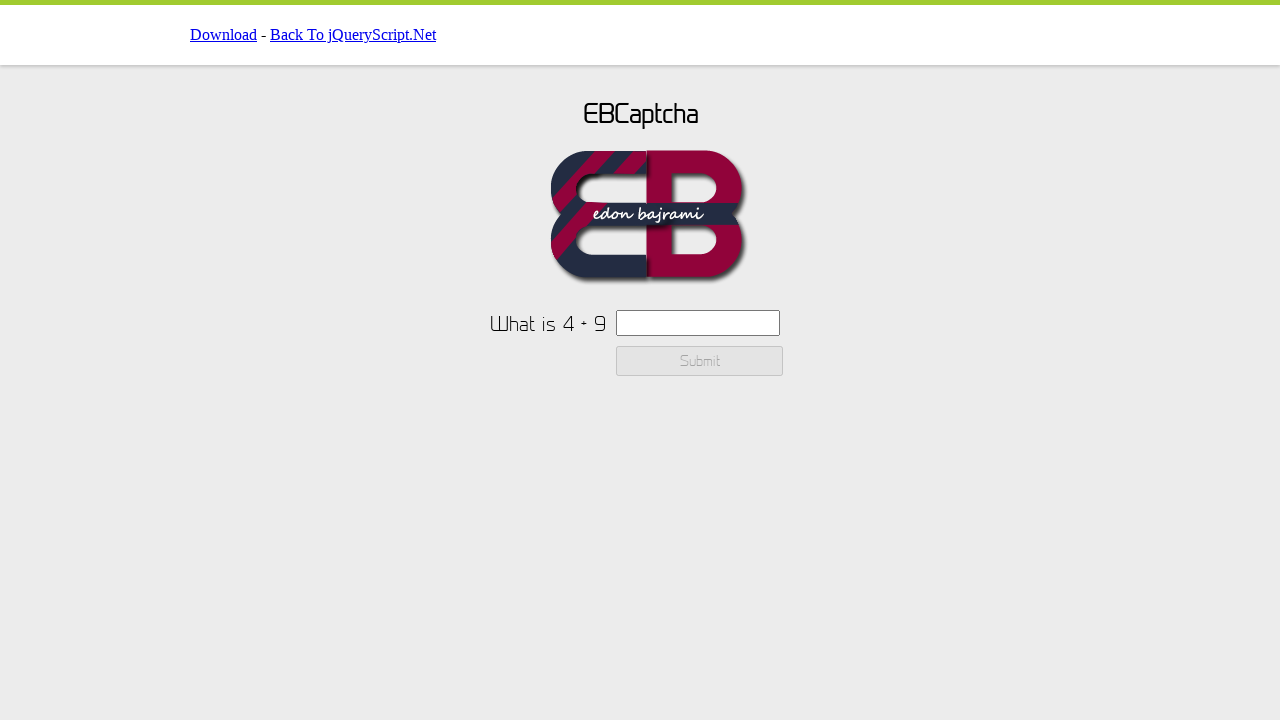

Entered captcha answer '13' in input field on input#ebcaptchainput
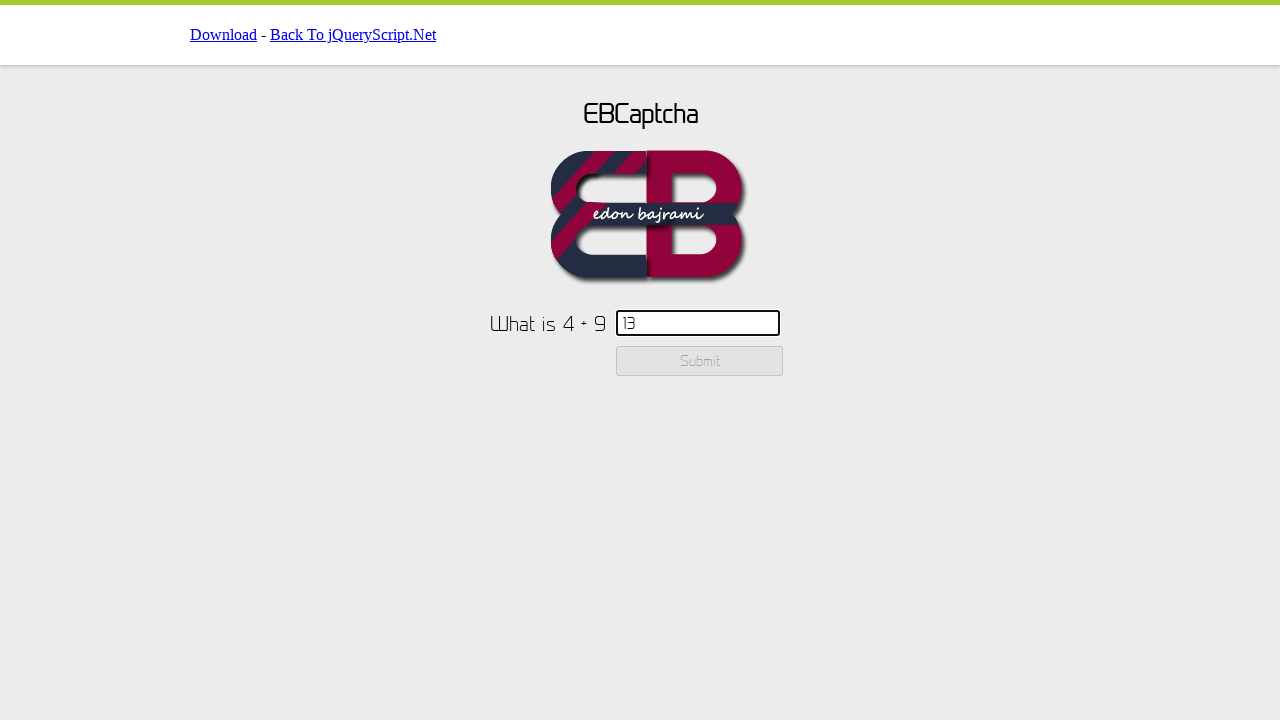

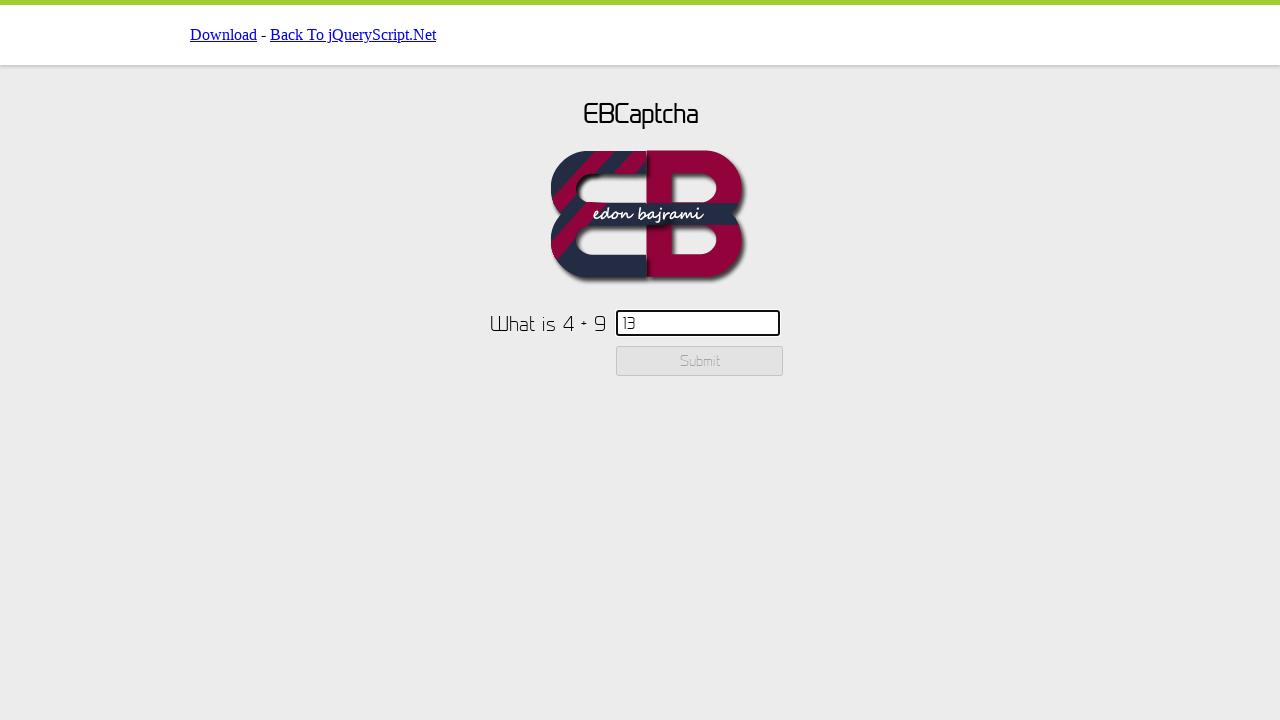